Tests implicit wait functionality by navigating to dynamic loading page, clicking on Example 2 link, starting the loading process, and waiting for the hidden element to appear

Starting URL: https://the-internet.herokuapp.com/dynamic_loading

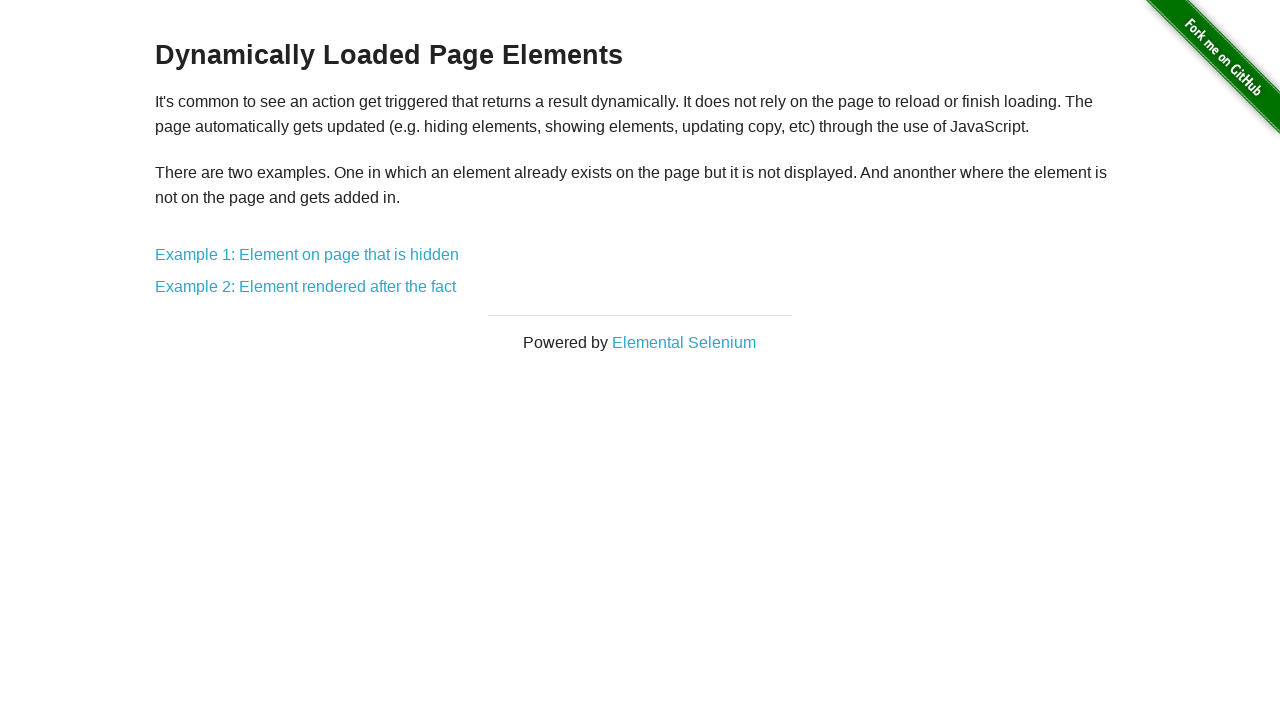

Clicked on Example 2 link for dynamic loading at (306, 287) on xpath=//*[@id='content']/div/a[2]
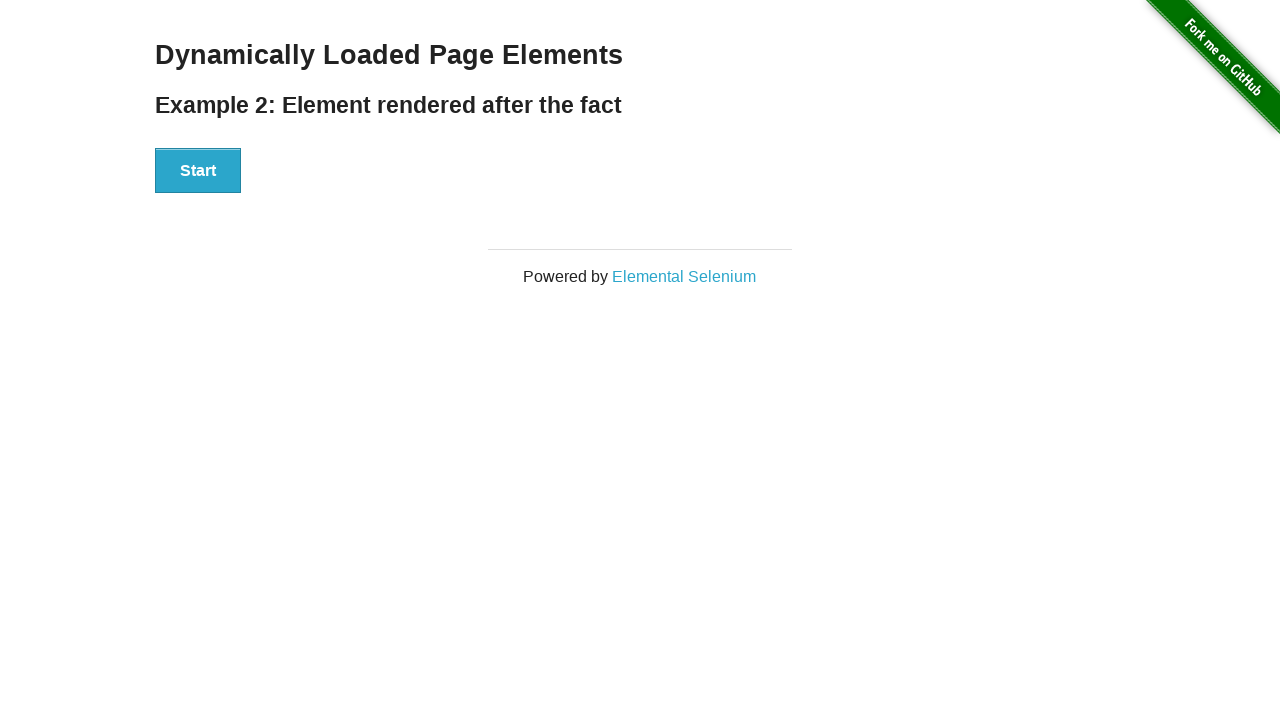

Clicked the Start button to begin loading process at (198, 171) on xpath=//*[@id='start']/button
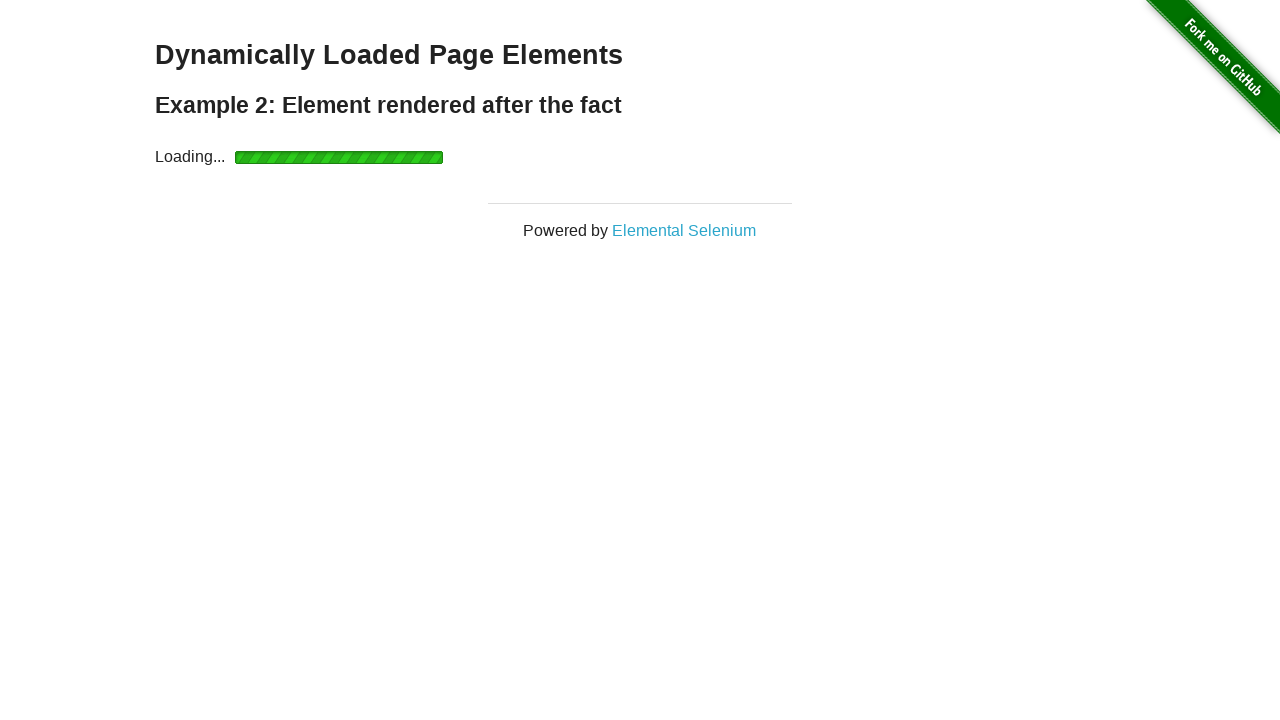

Waited for and verified the finish element appeared (implicit wait successful)
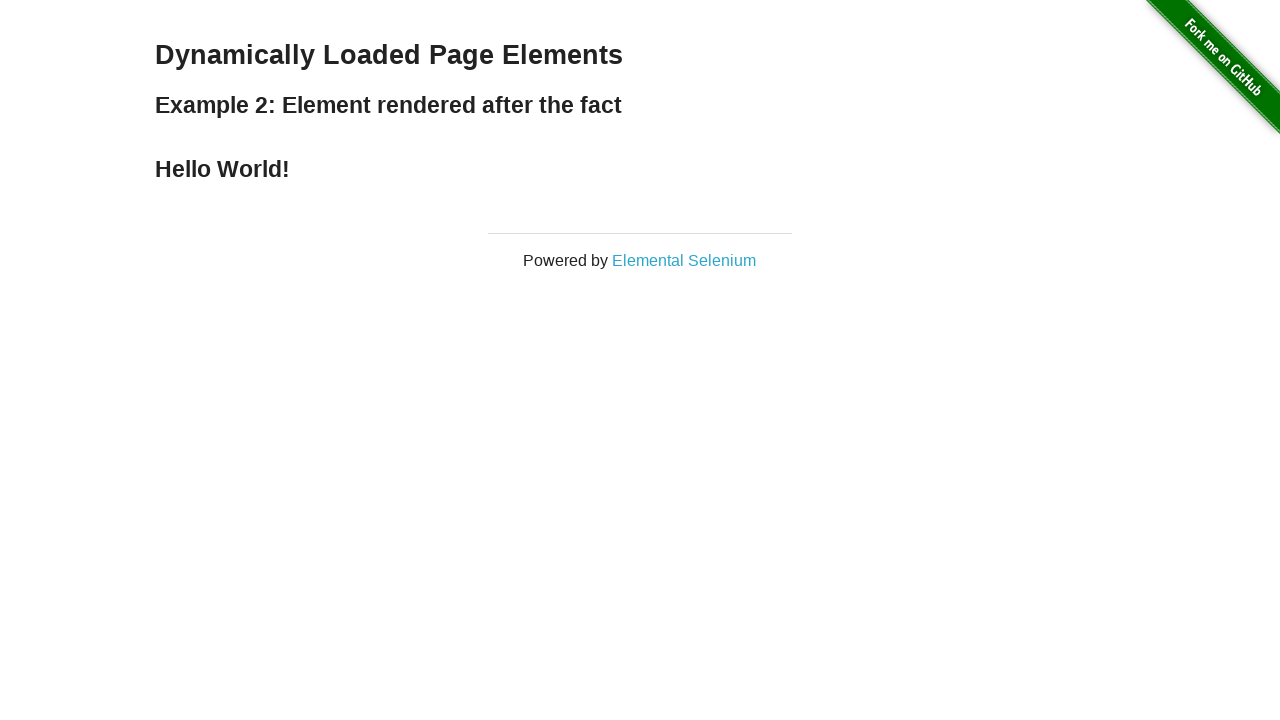

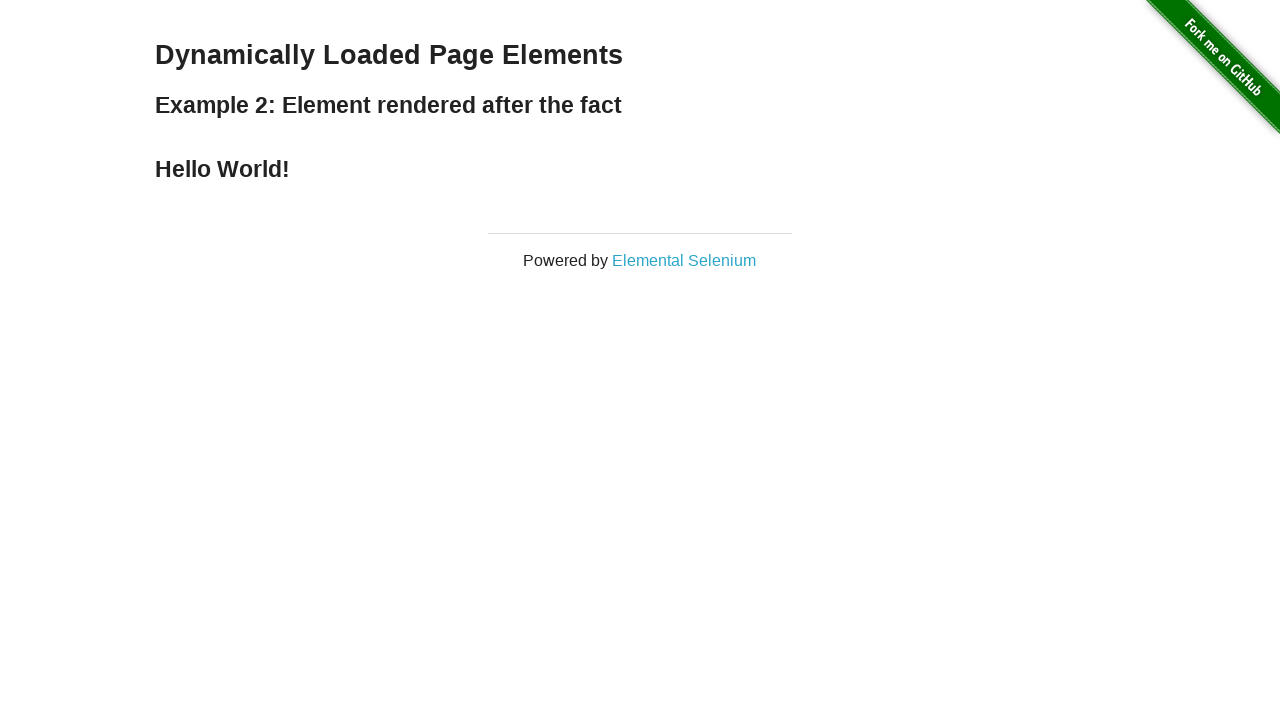